Tests keyboard interactions by navigating to a test page, clicking a link, and pressing keyboard keys (ENTER, TAB) on an input field

Starting URL: https://testeroprogramowania.github.io/selenium/

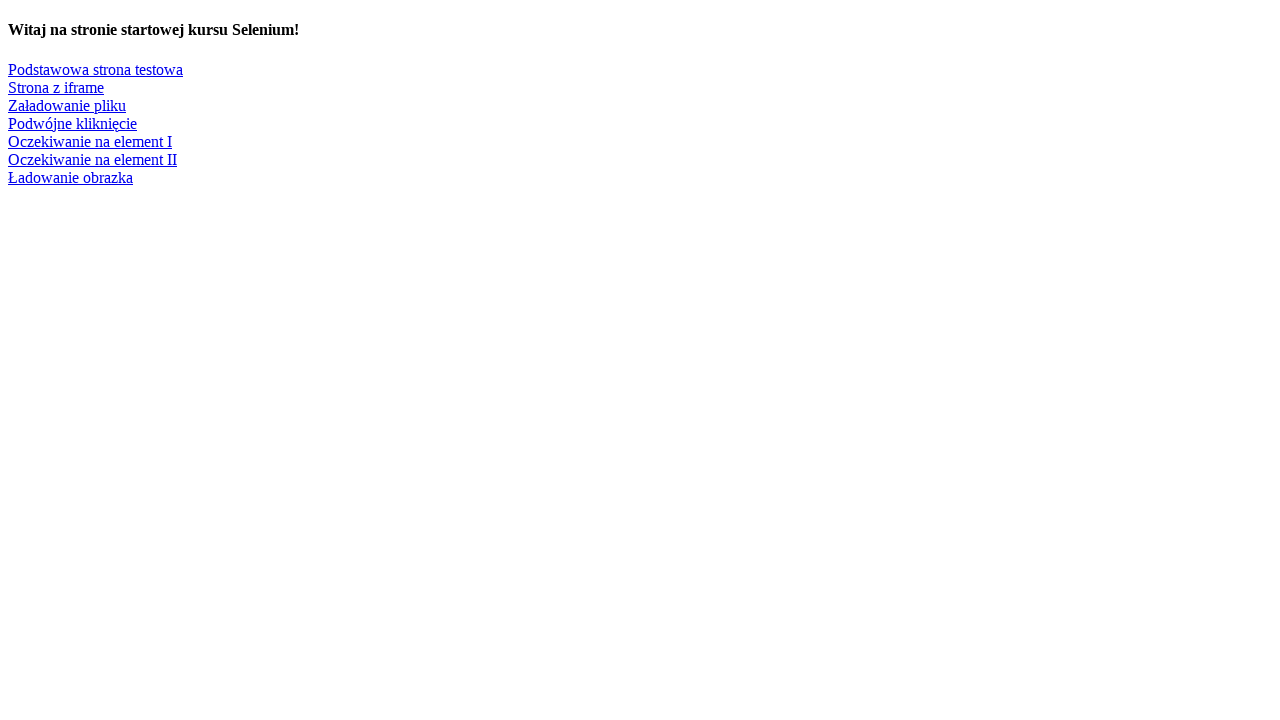

Clicked on 'Podstawowa strona testowa' link at (96, 69) on text=Podstawowa strona testowa
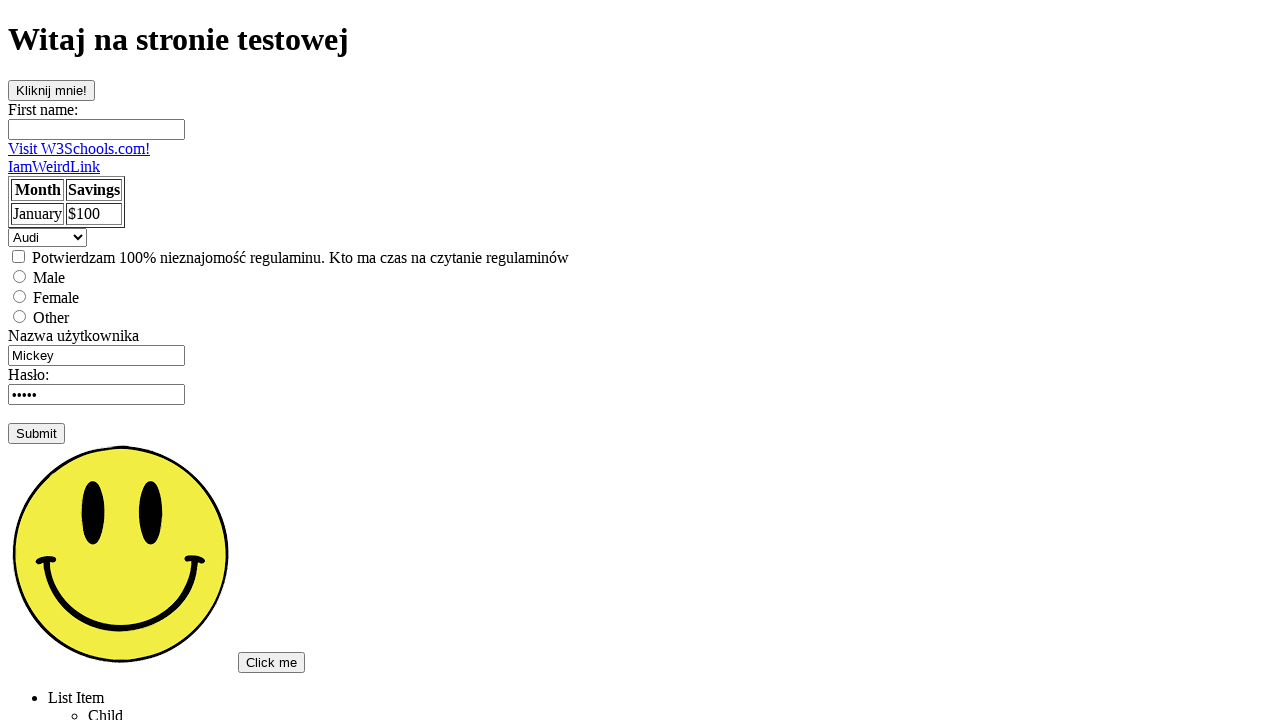

Located username input field
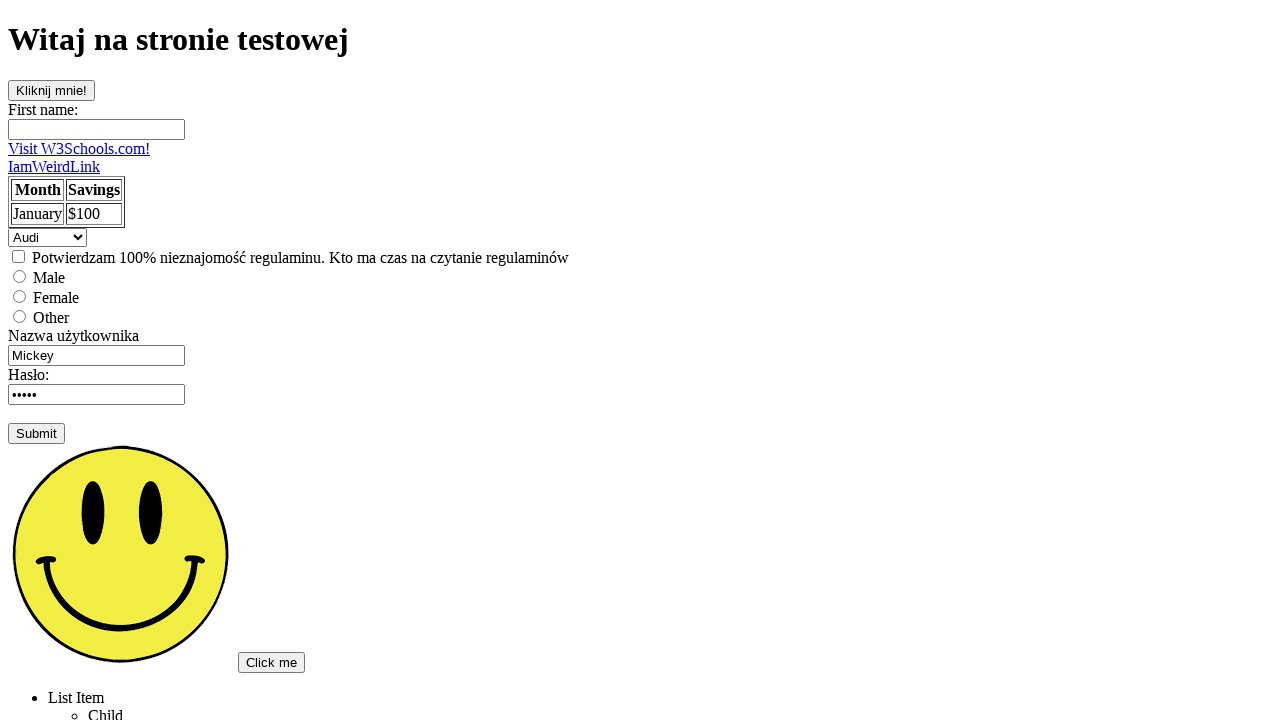

Pressed Enter key on username input field on input[name='username']
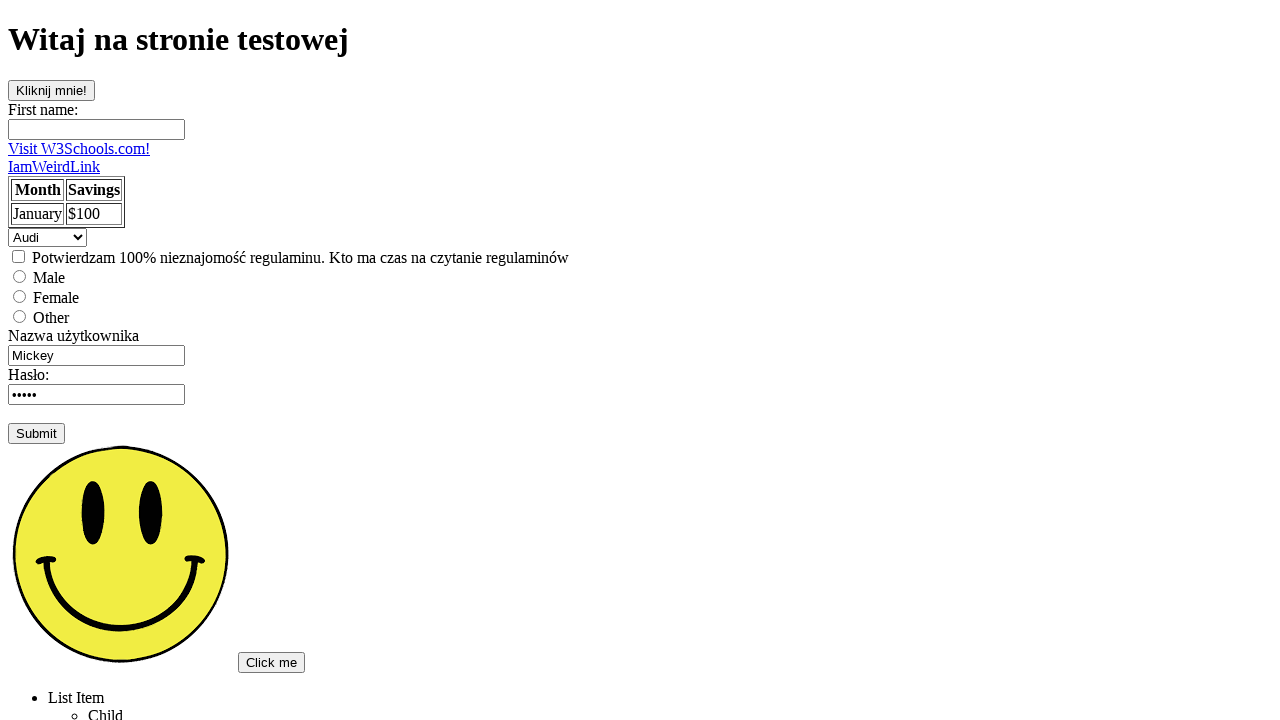

Pressed Tab key on username input field (first time) on input[name='username']
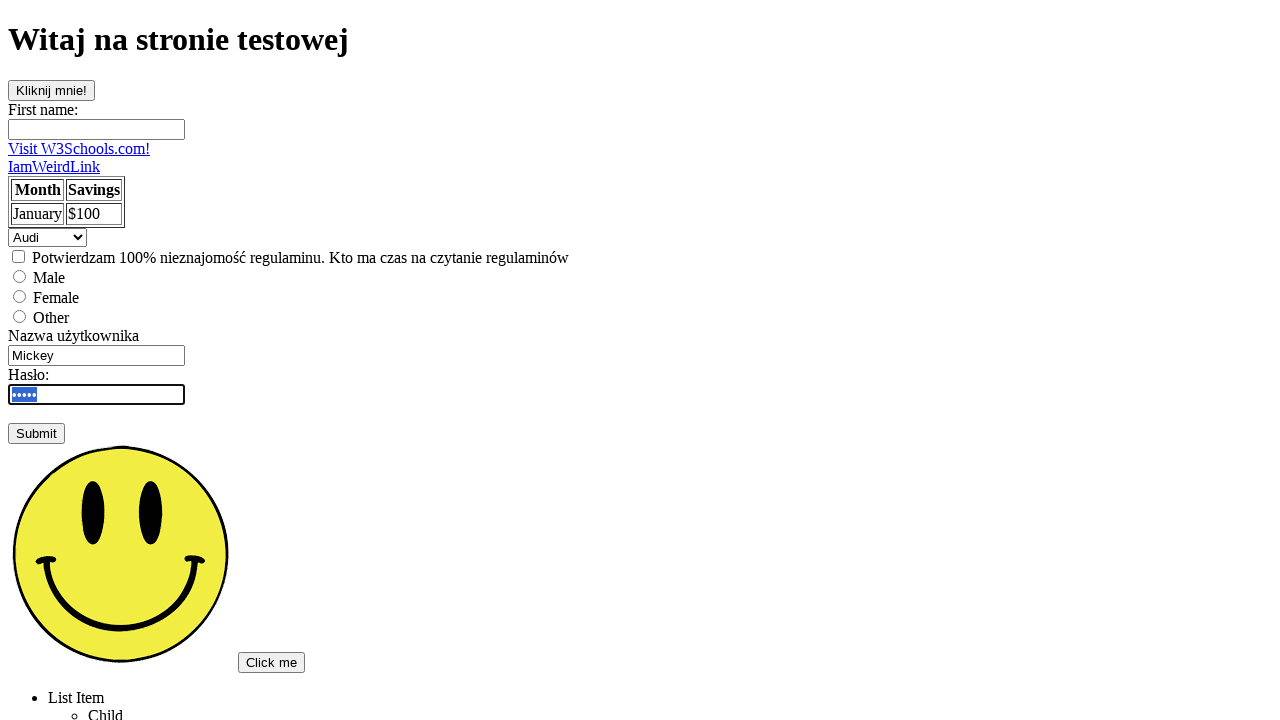

Pressed Tab key on username input field (second time) on input[name='username']
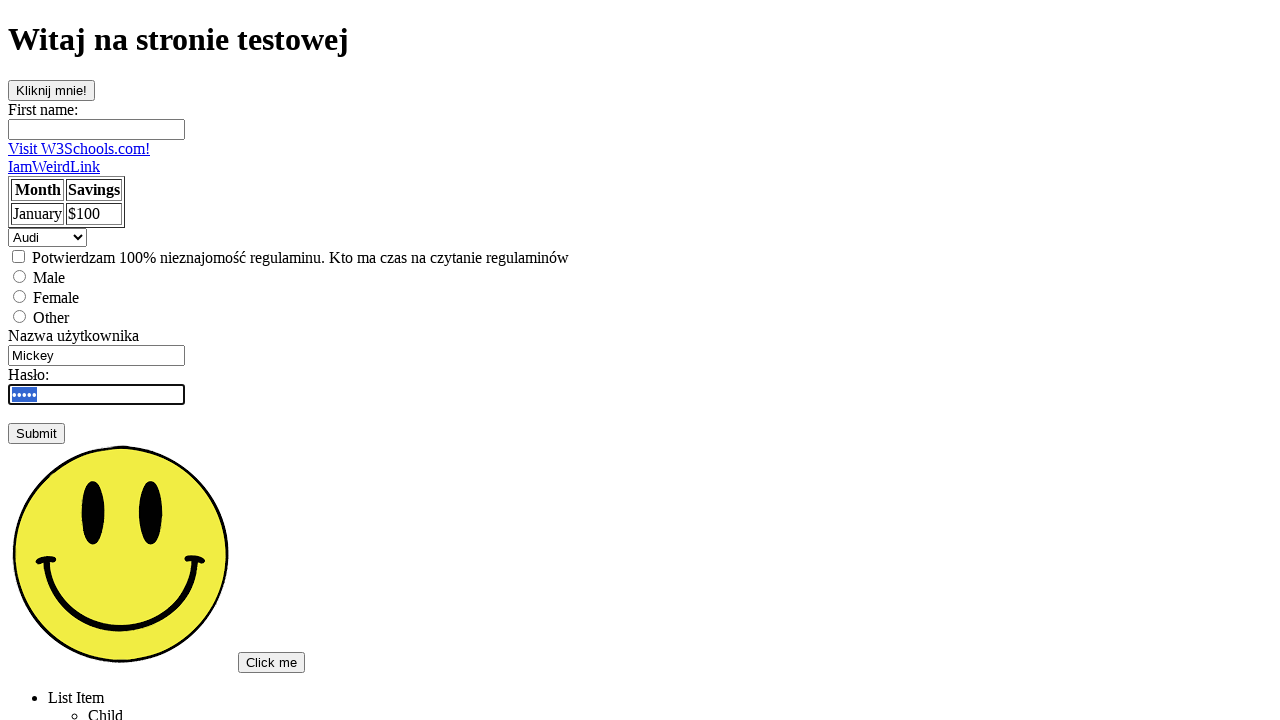

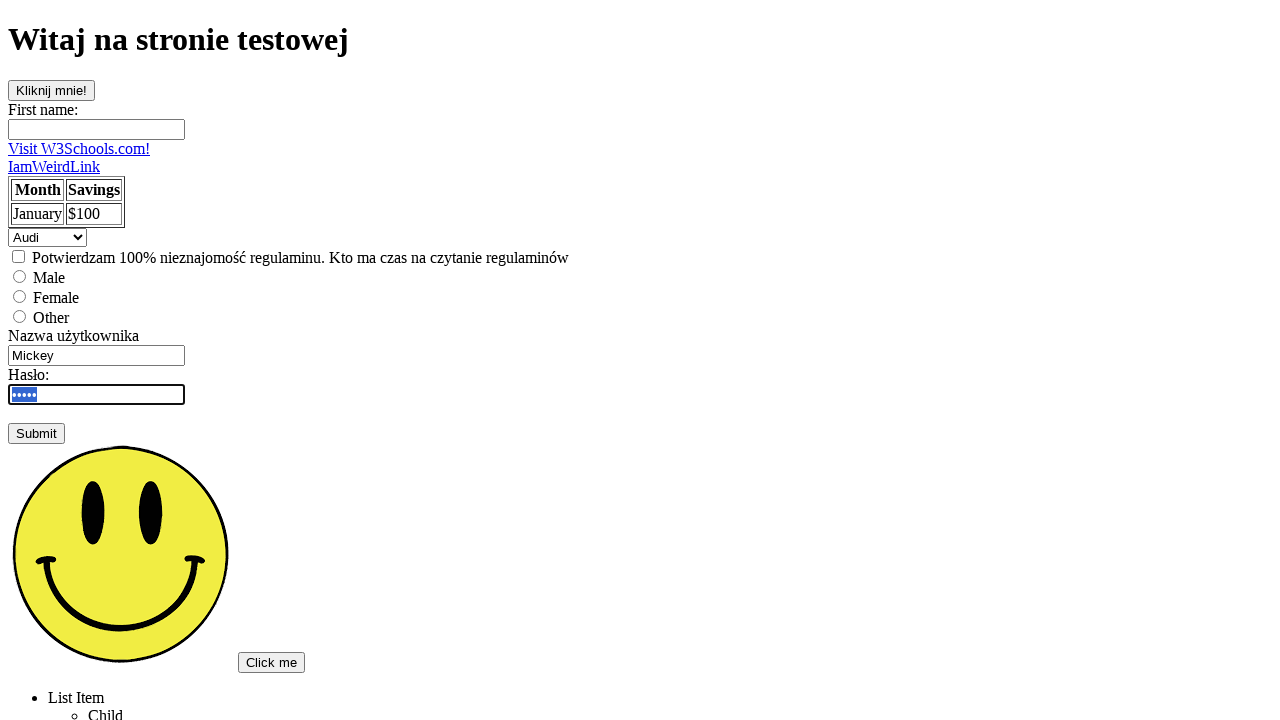